Navigates to the Heroku test site and clicks on the A/B Testing link

Starting URL: http://the-internet.herokuapp.com

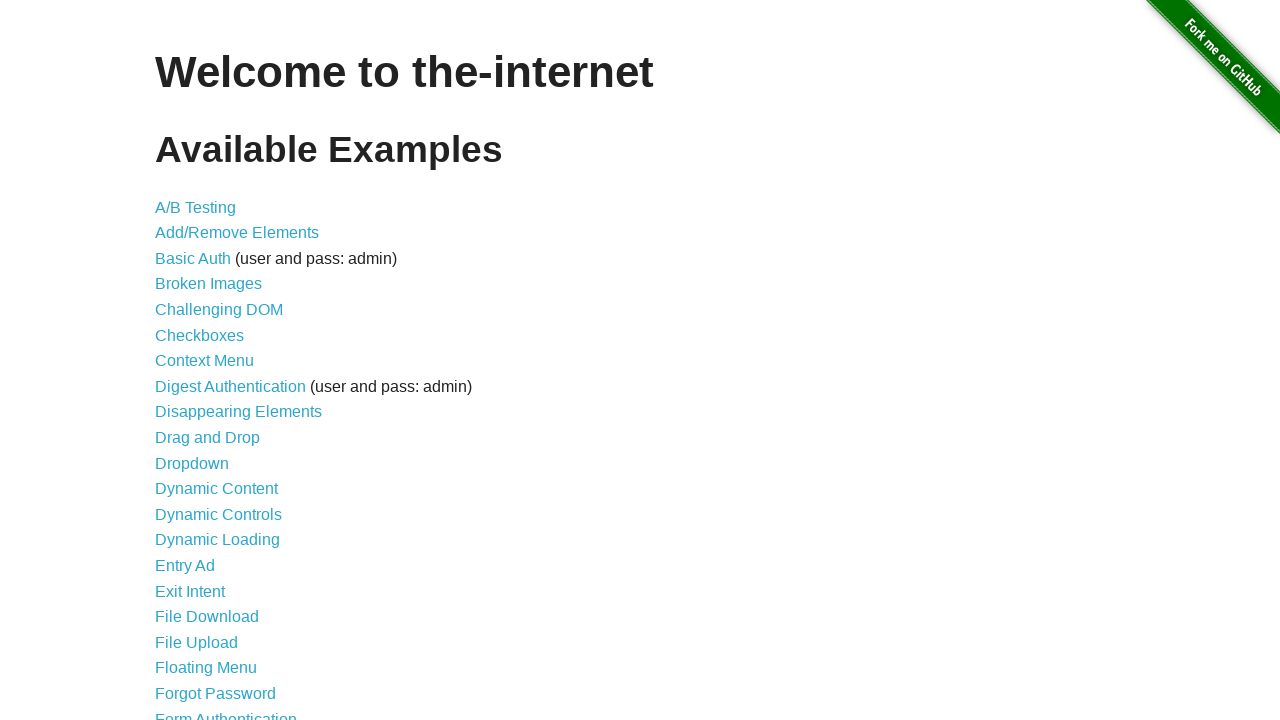

Clicked on the A/B Testing link at (196, 207) on a[href='/abtest']
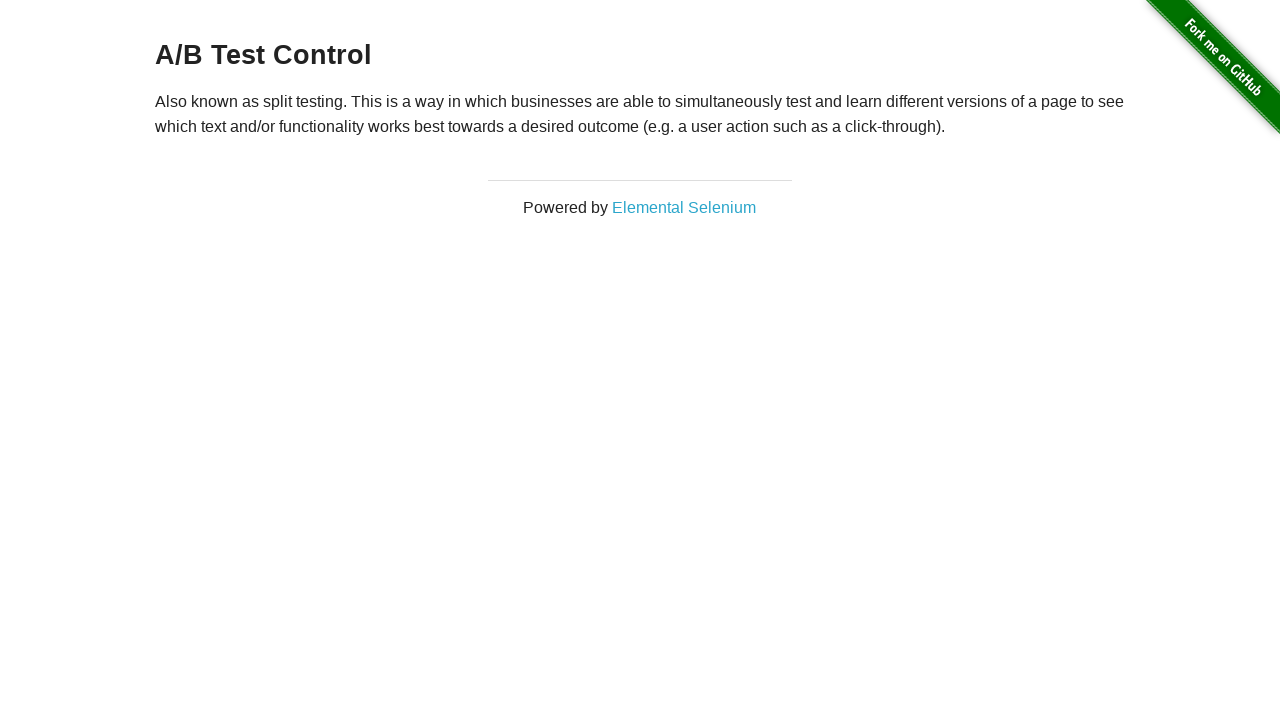

A/B Testing page loaded and network became idle
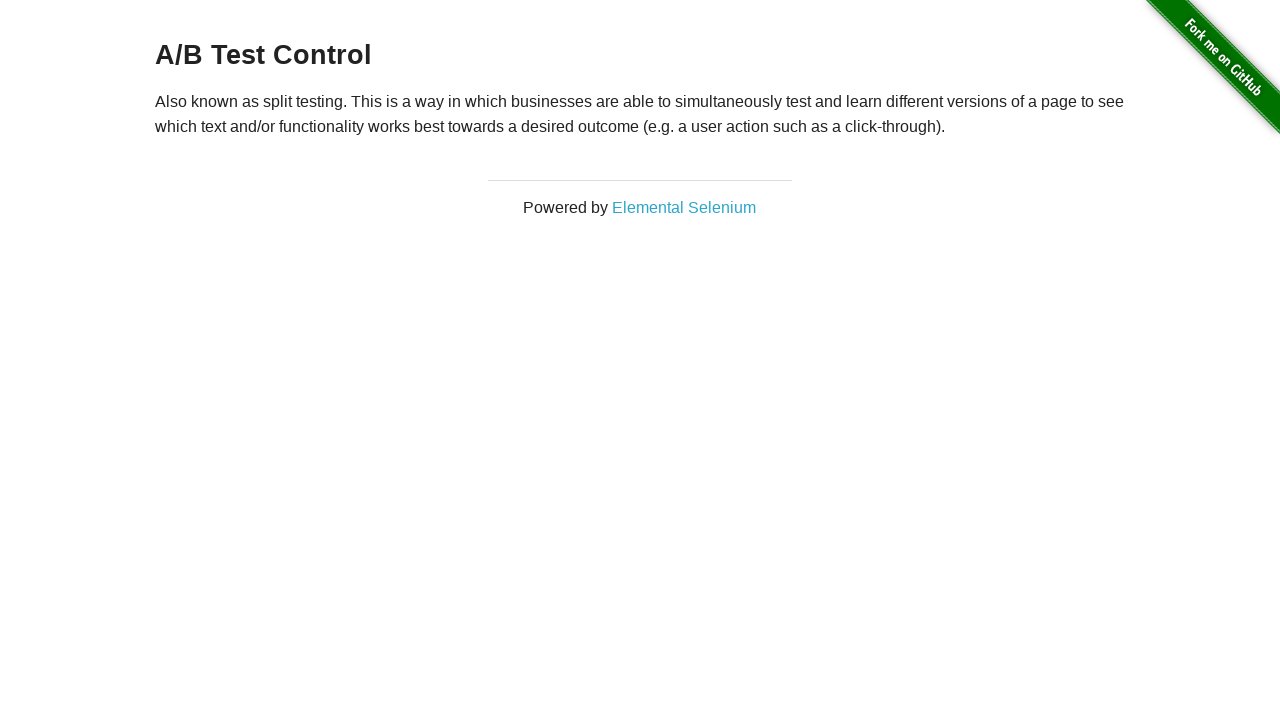

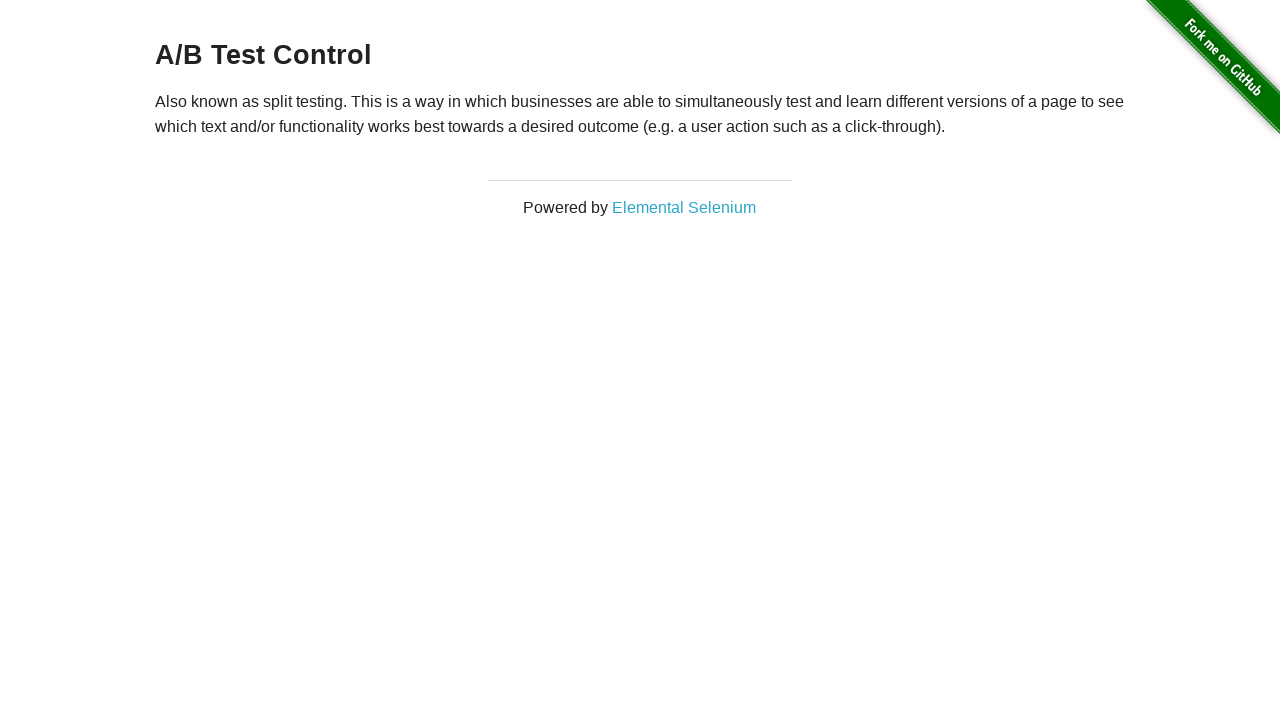